Tests selecting an option from a dropdown by visible text

Starting URL: https://dantegrek.github.io/testautomation-playground/forms.html

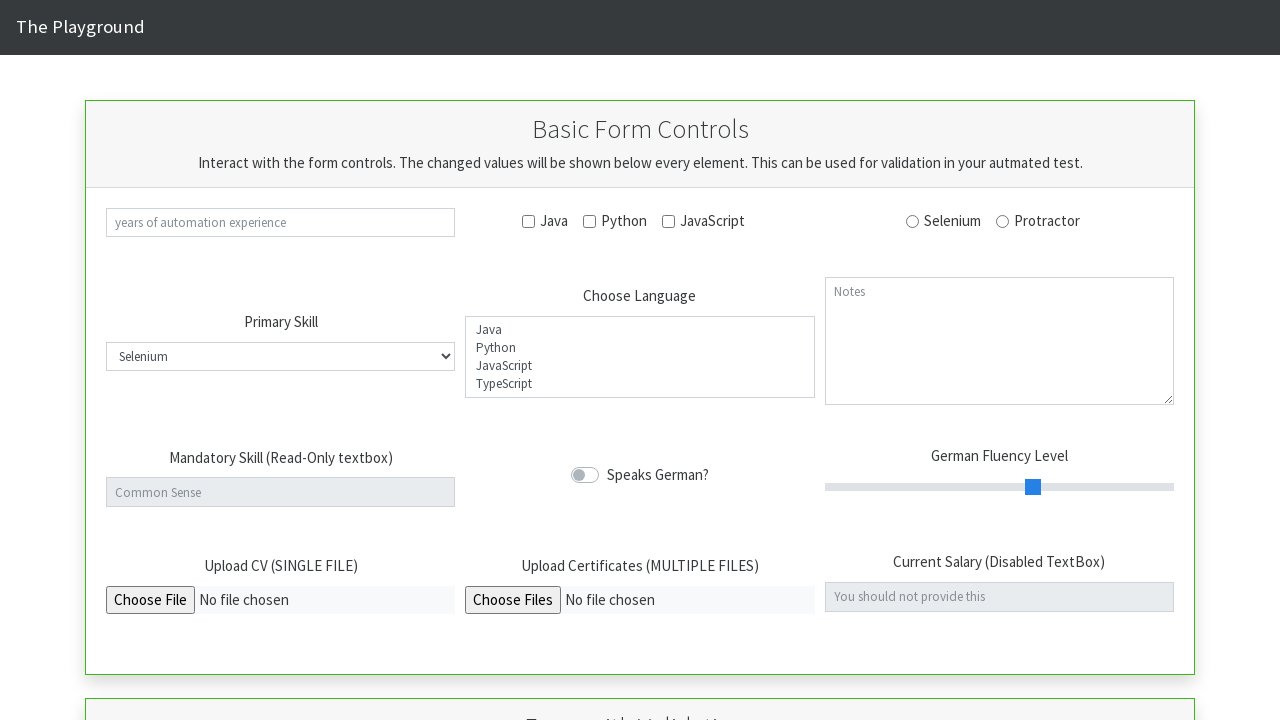

Selected 'Selenium' option from the tool dropdown on #select_tool
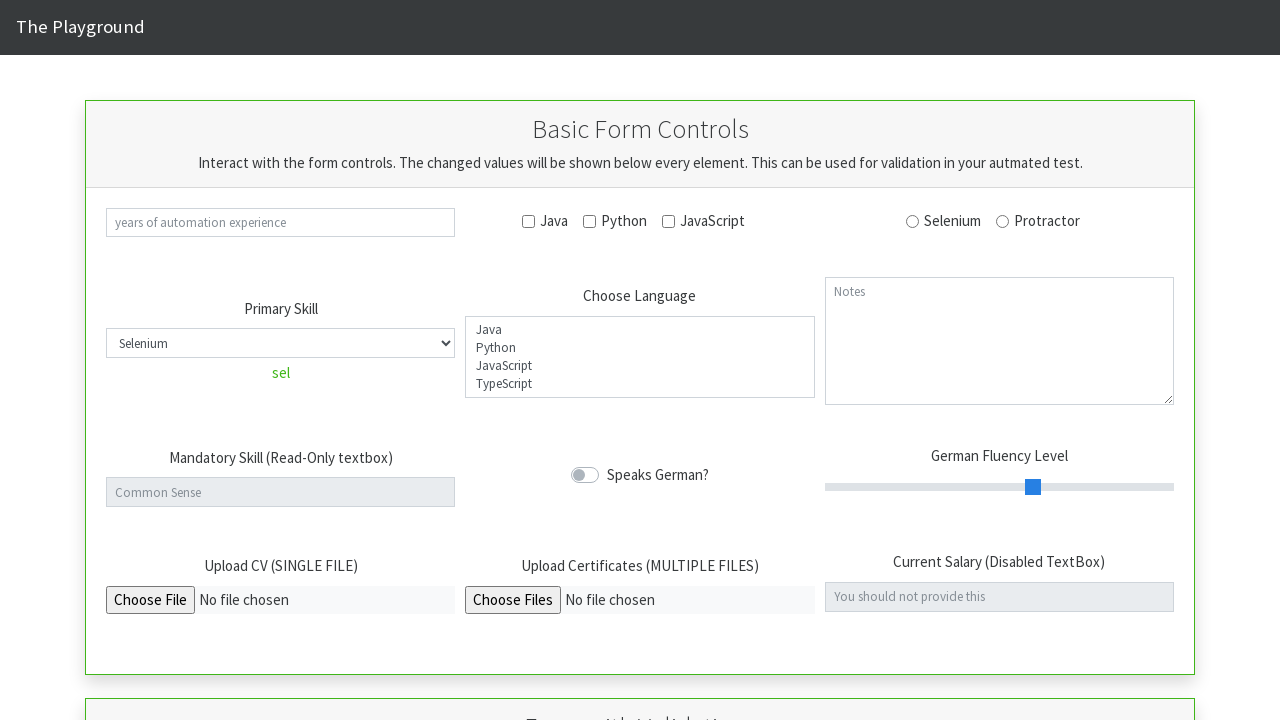

Verified the dropdown element exists
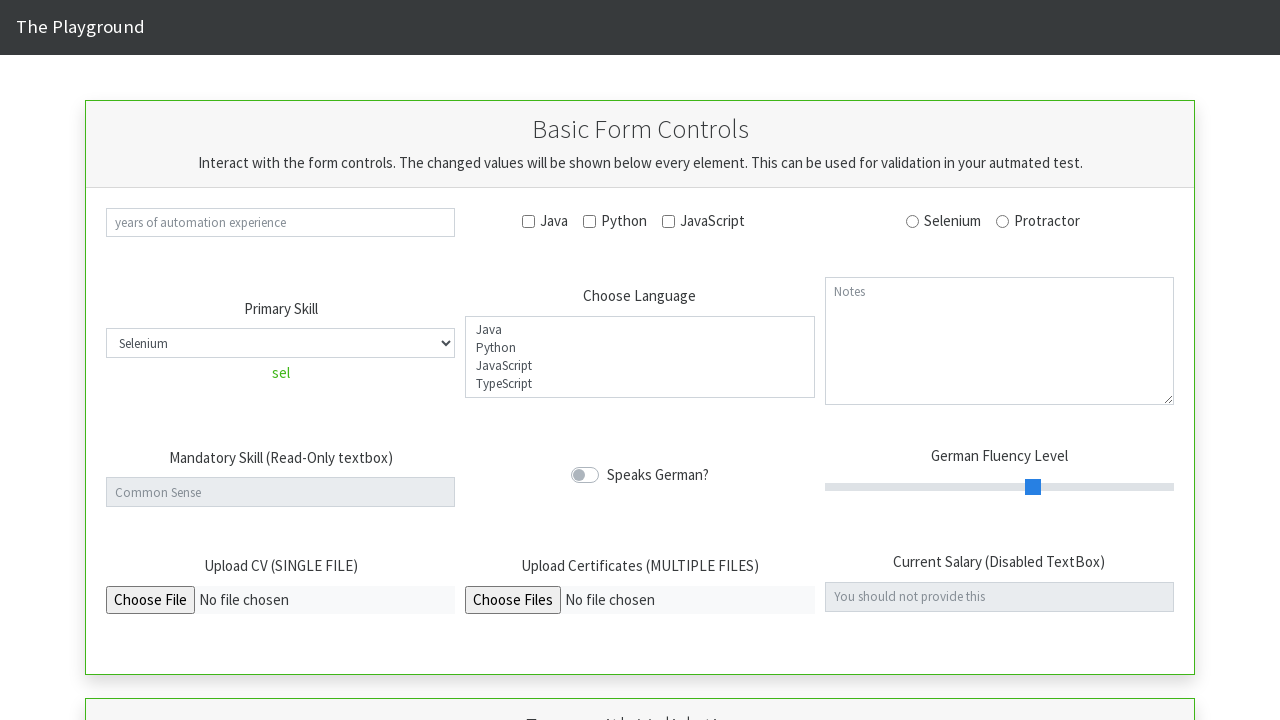

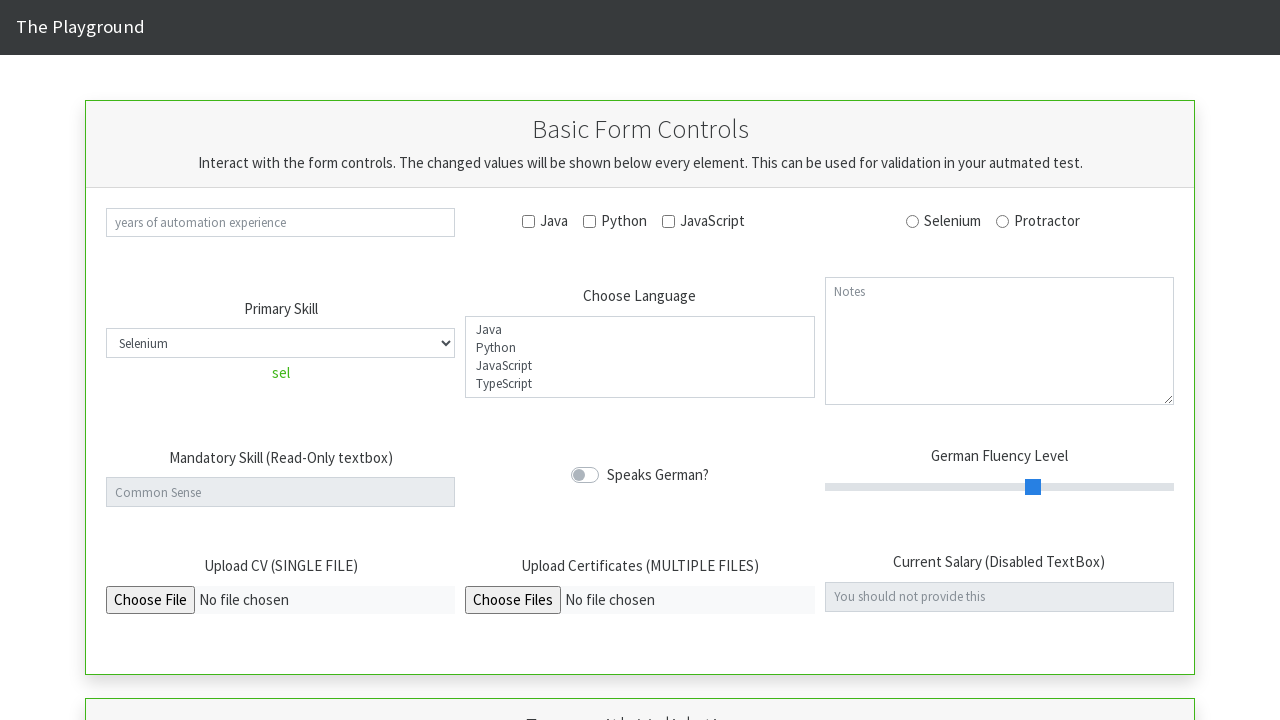